Tests adding a specific product (Cucumber - 1 Kg) to the shopping cart by finding it in the product list and clicking the ADD TO CART button

Starting URL: https://rahulshettyacademy.com/seleniumPractise/#/

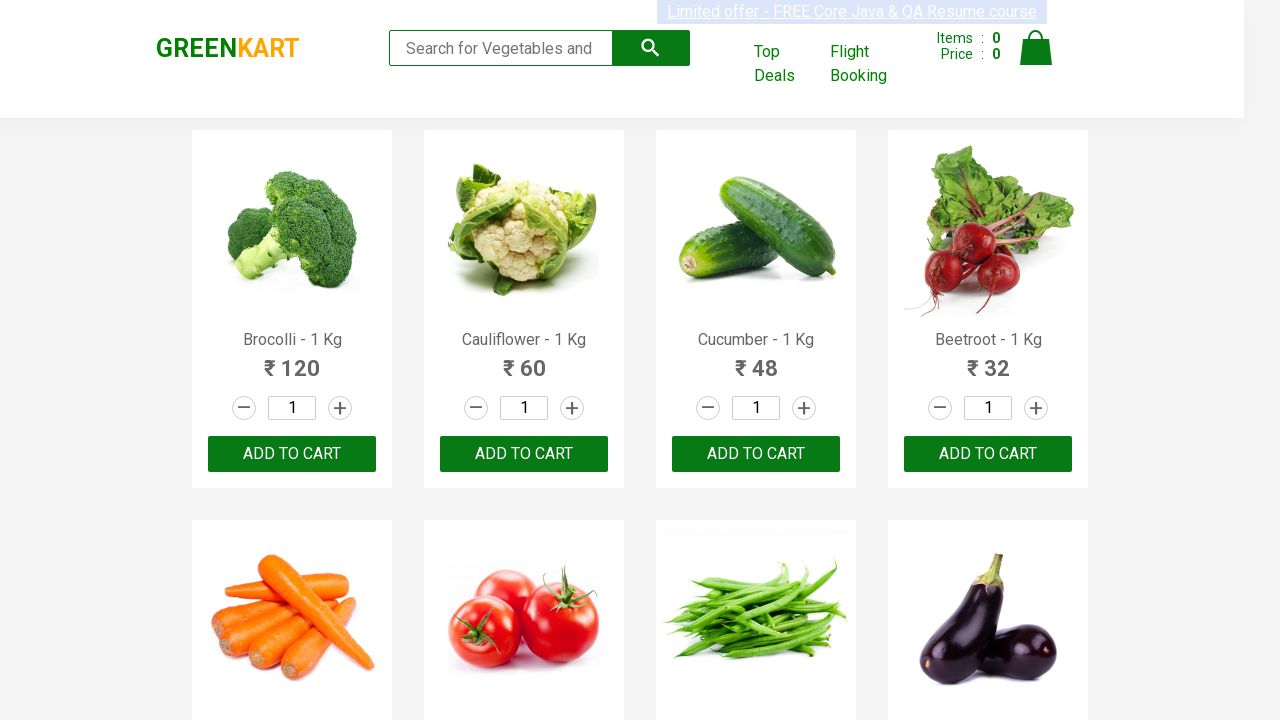

Waited for product list to load
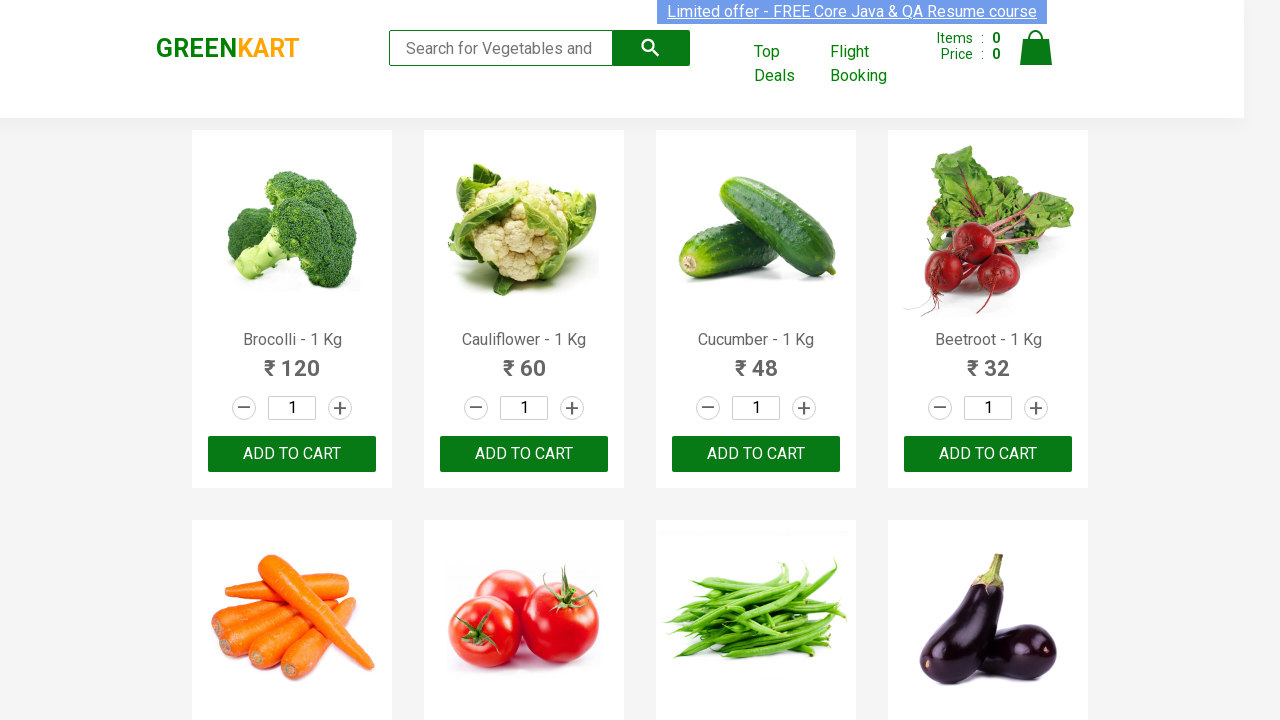

Retrieved all product names from the product list
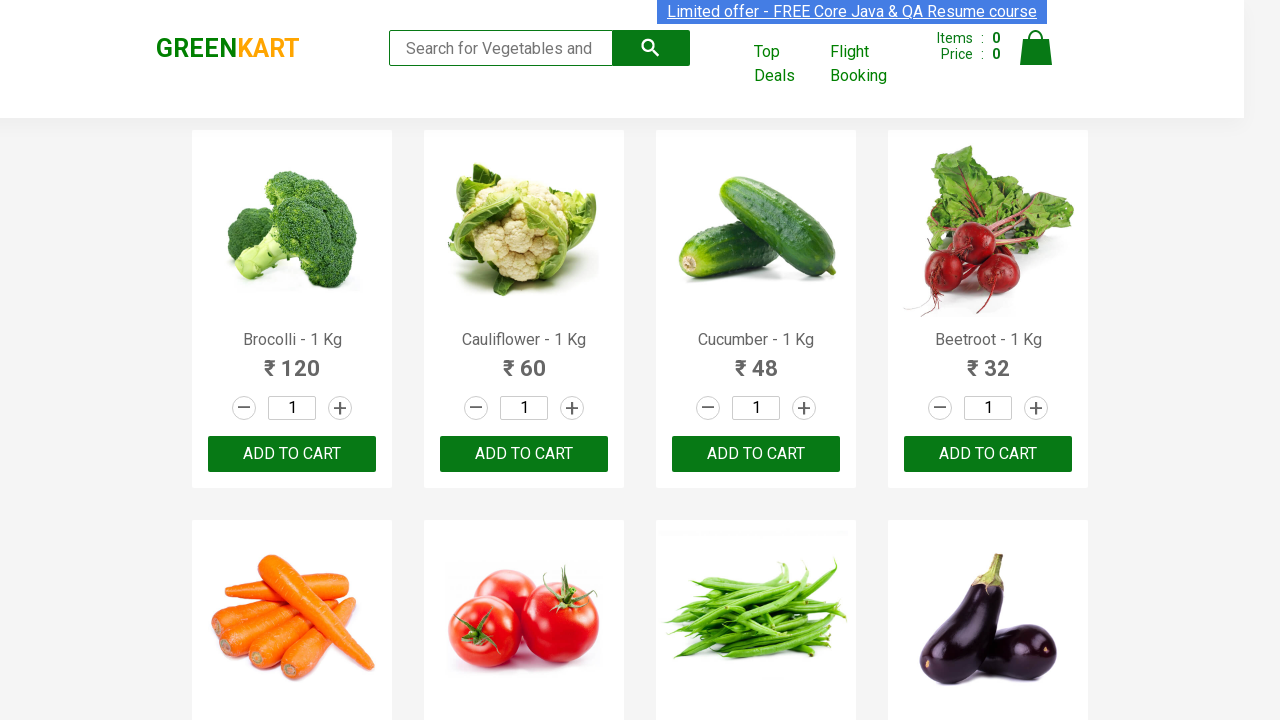

Checked product: Brocolli - 1 Kg
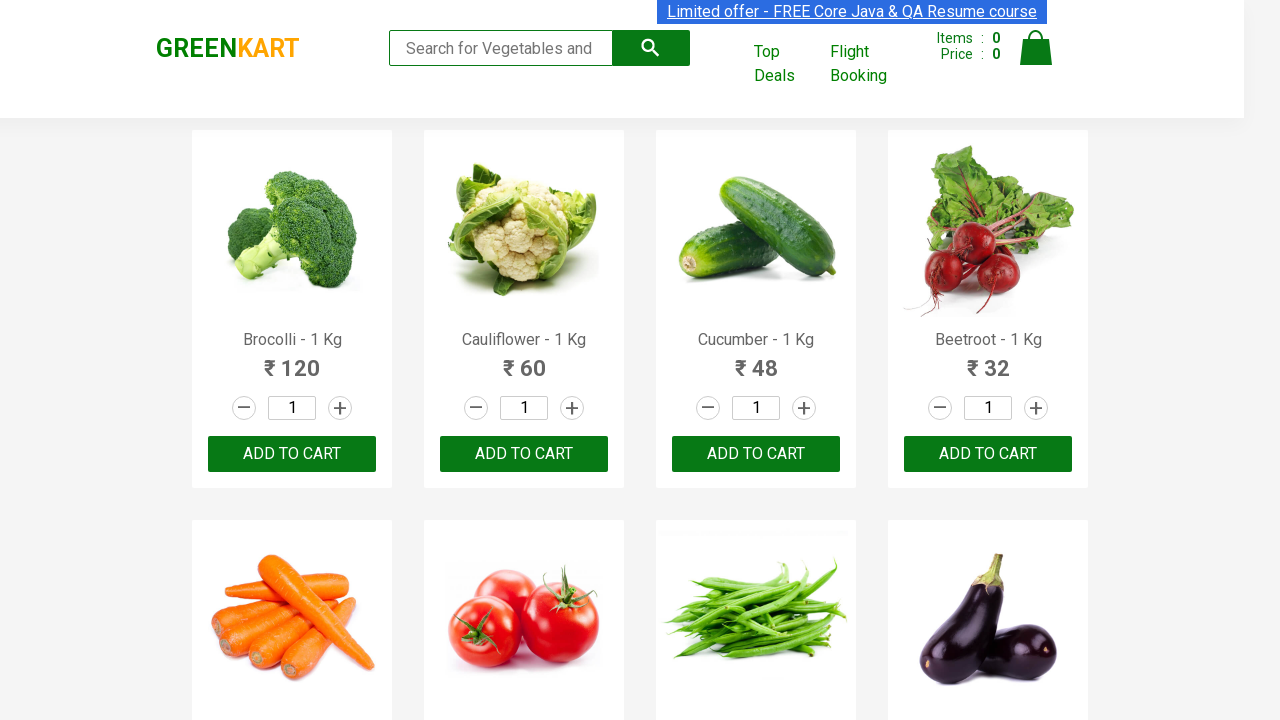

Checked product: Cauliflower - 1 Kg
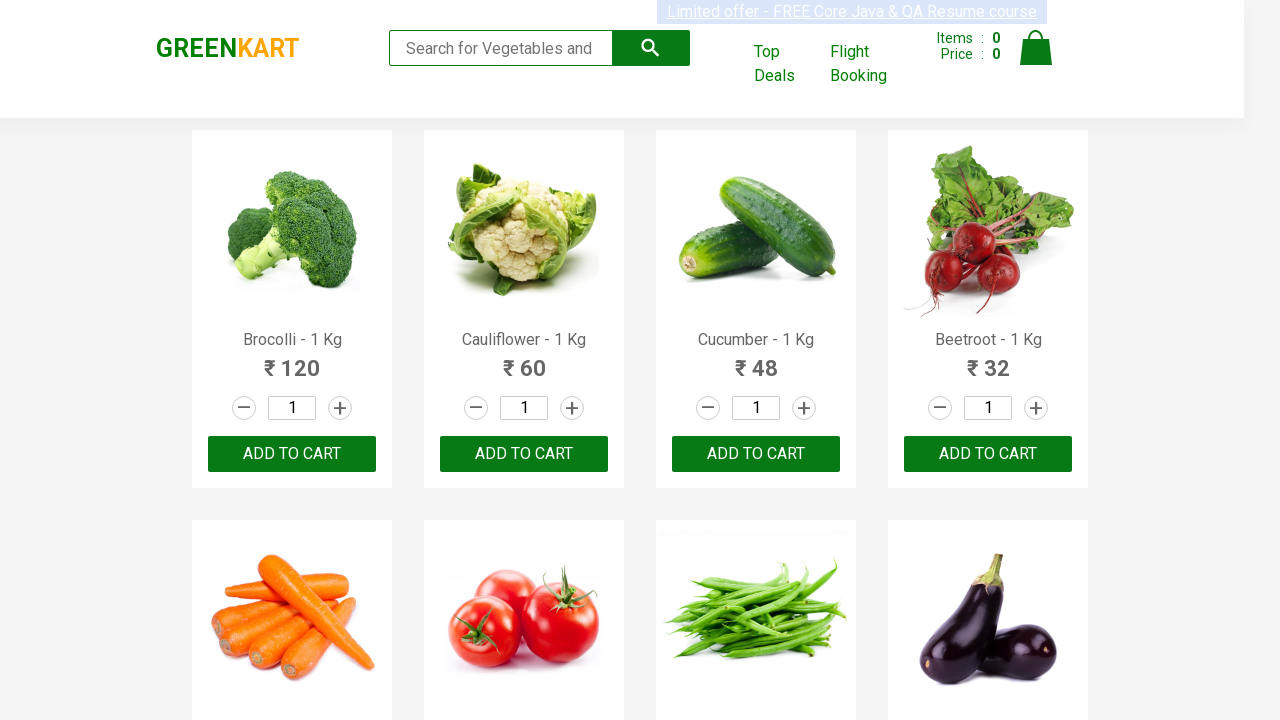

Checked product: Cucumber - 1 Kg
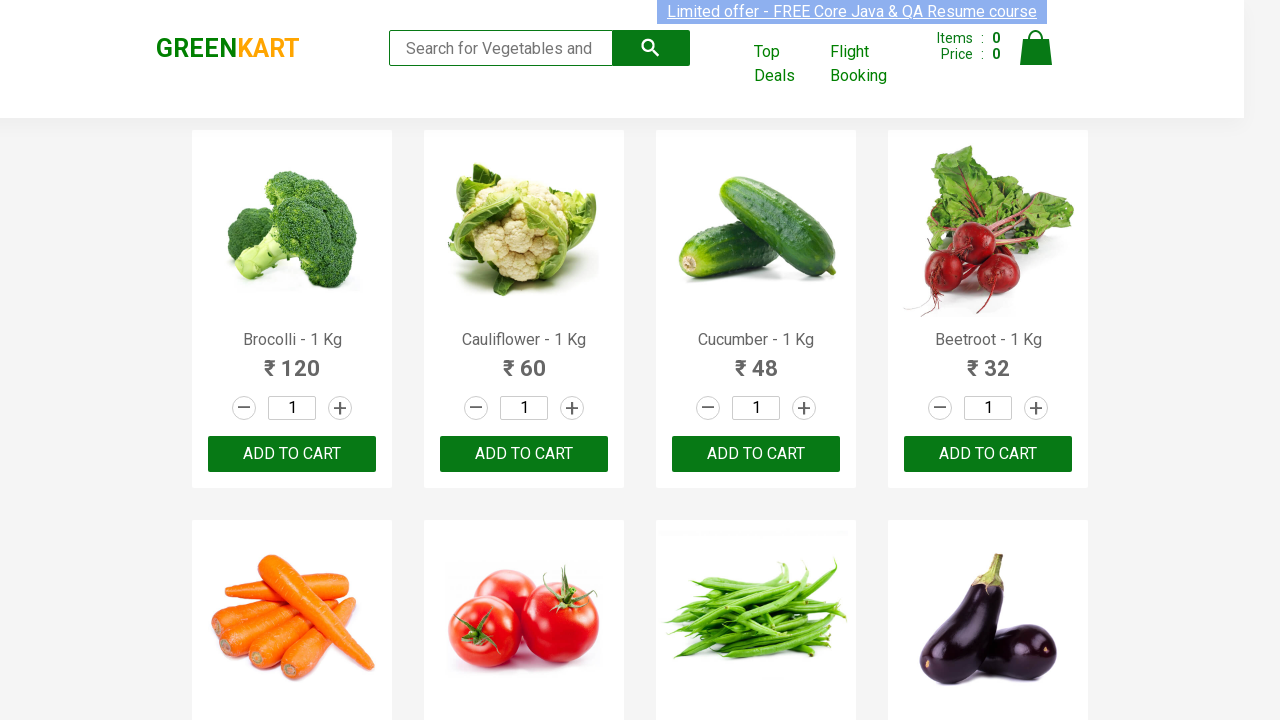

Found 'Cucumber - 1 Kg' product and clicked ADD TO CART button at (756, 454) on xpath=//button[text()='ADD TO CART'] >> nth=2
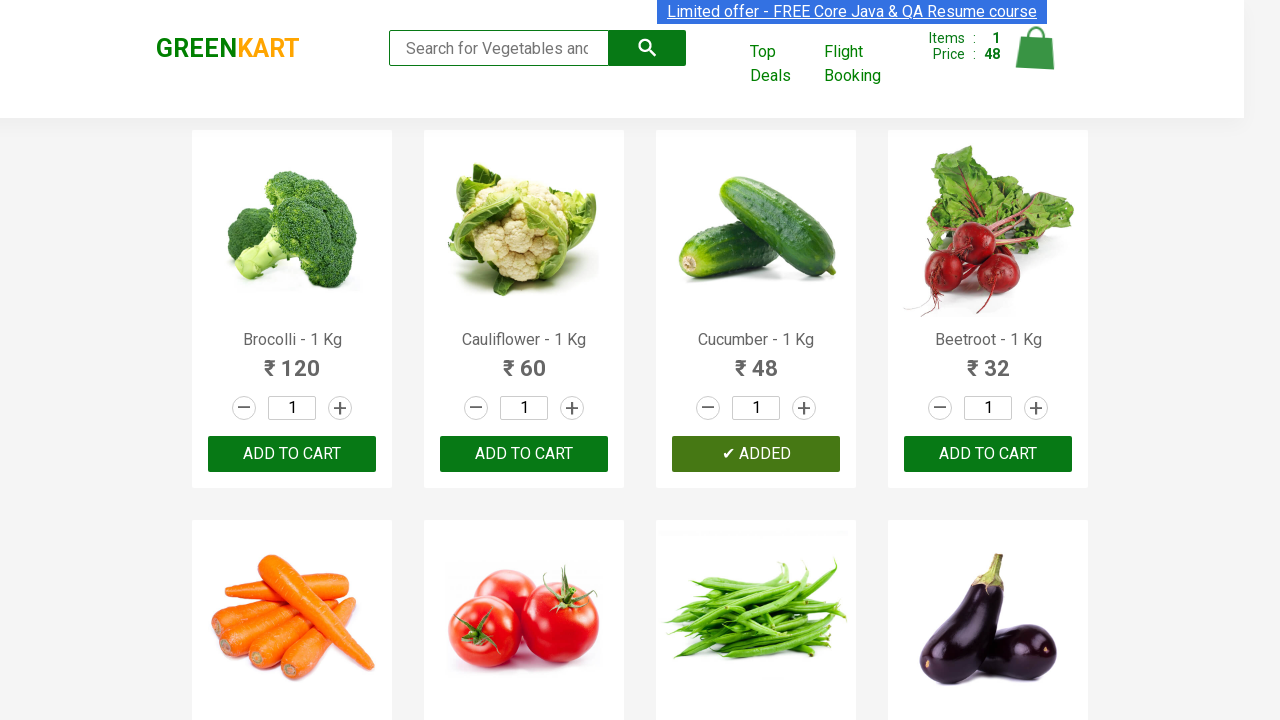

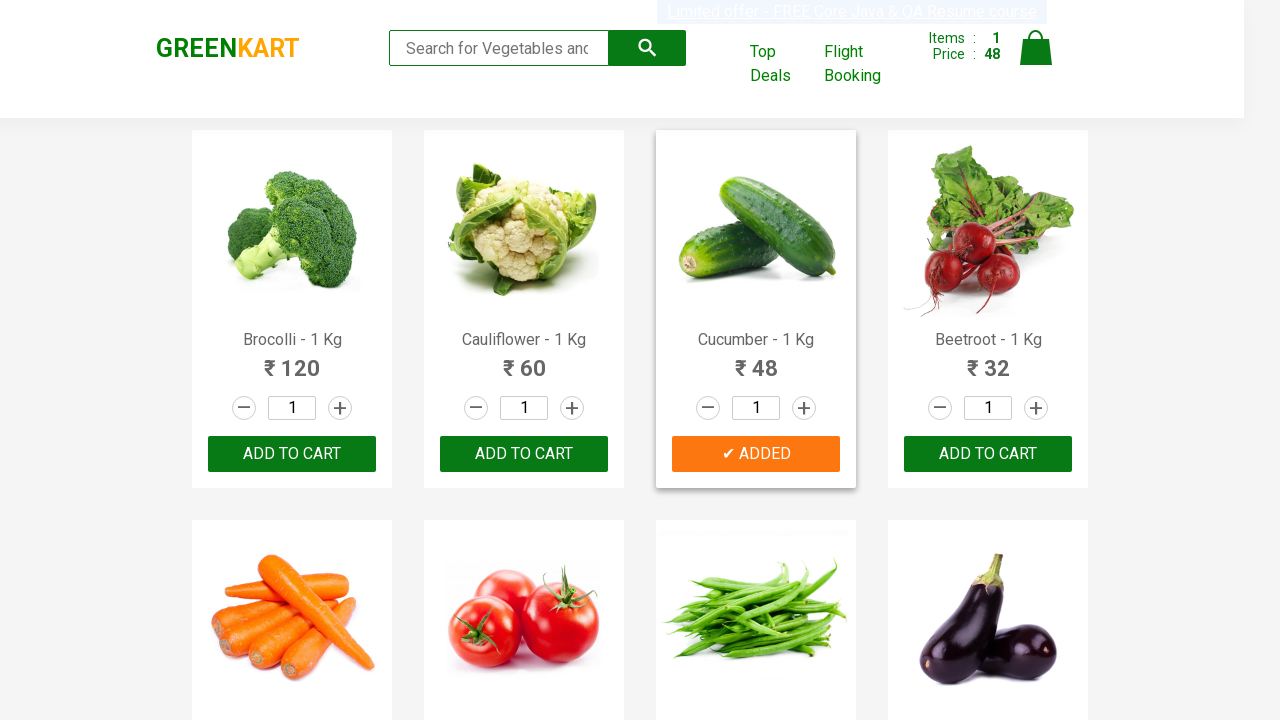